Tests mouse interaction functionality by performing double-click and right-click actions on buttons

Starting URL: https://demoqa.com/buttons

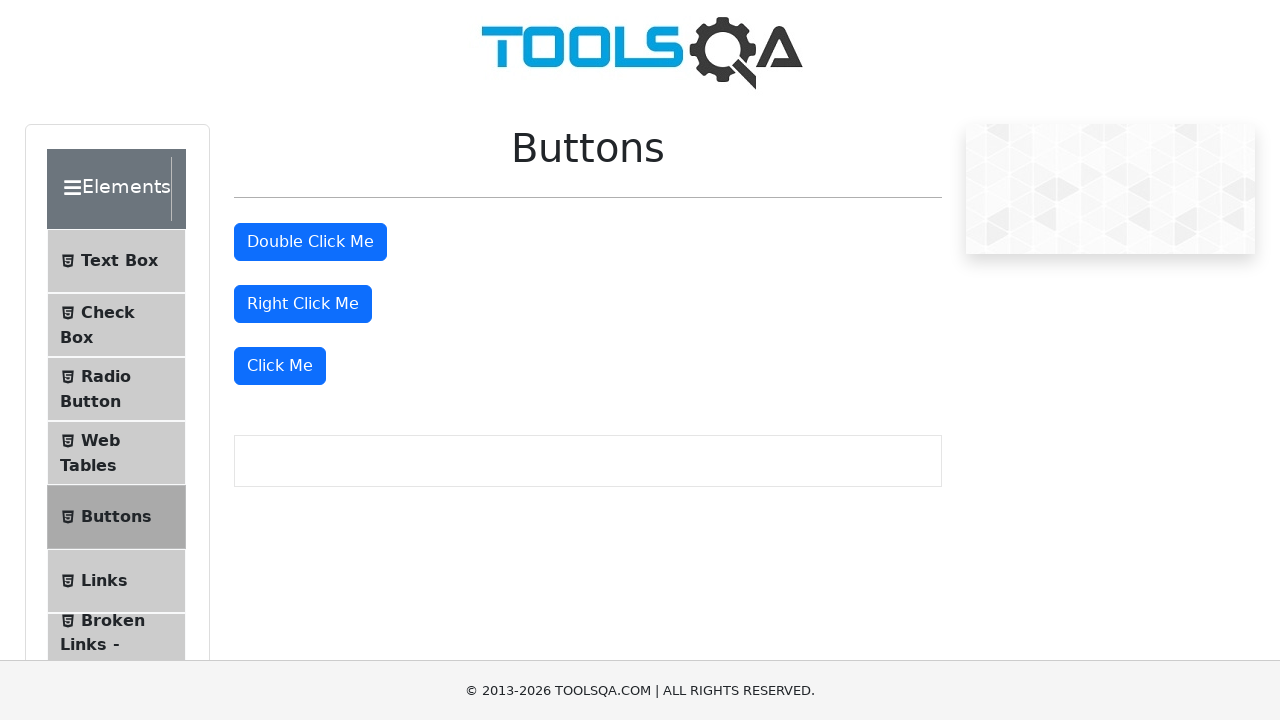

Located the double-click button element
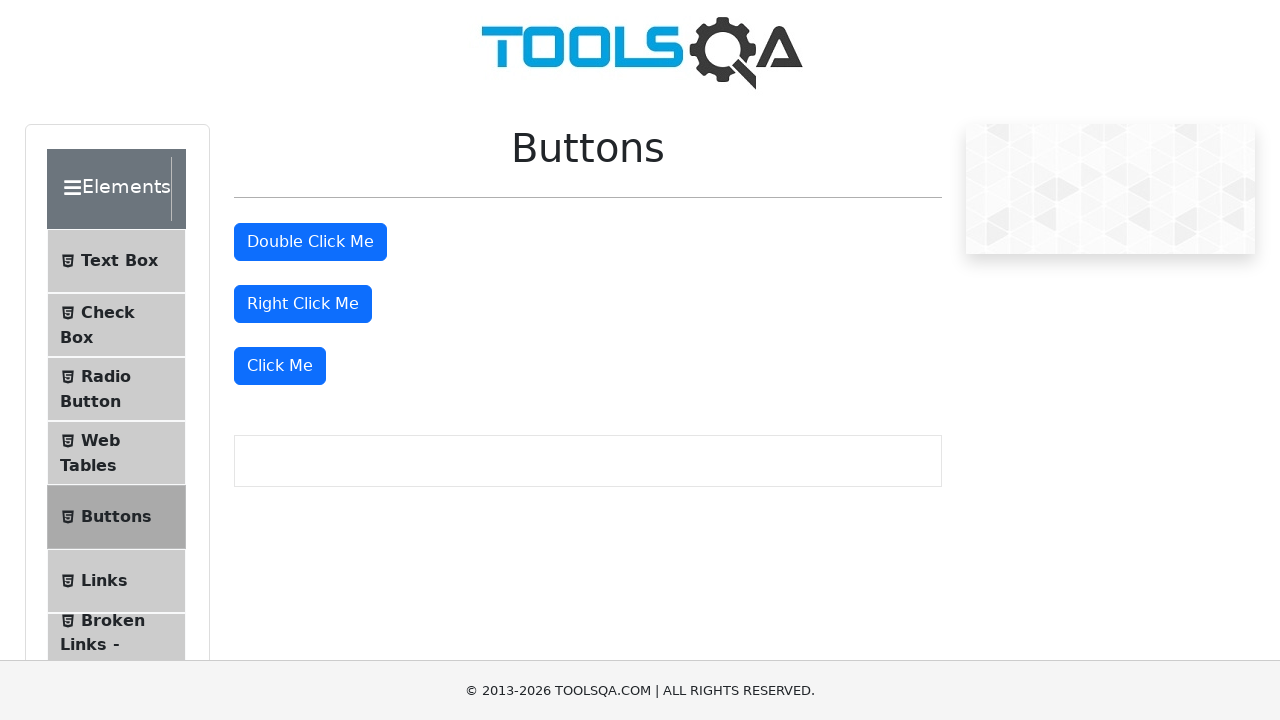

Performed double-click action on the double-click button at (310, 242) on #doubleClickBtn
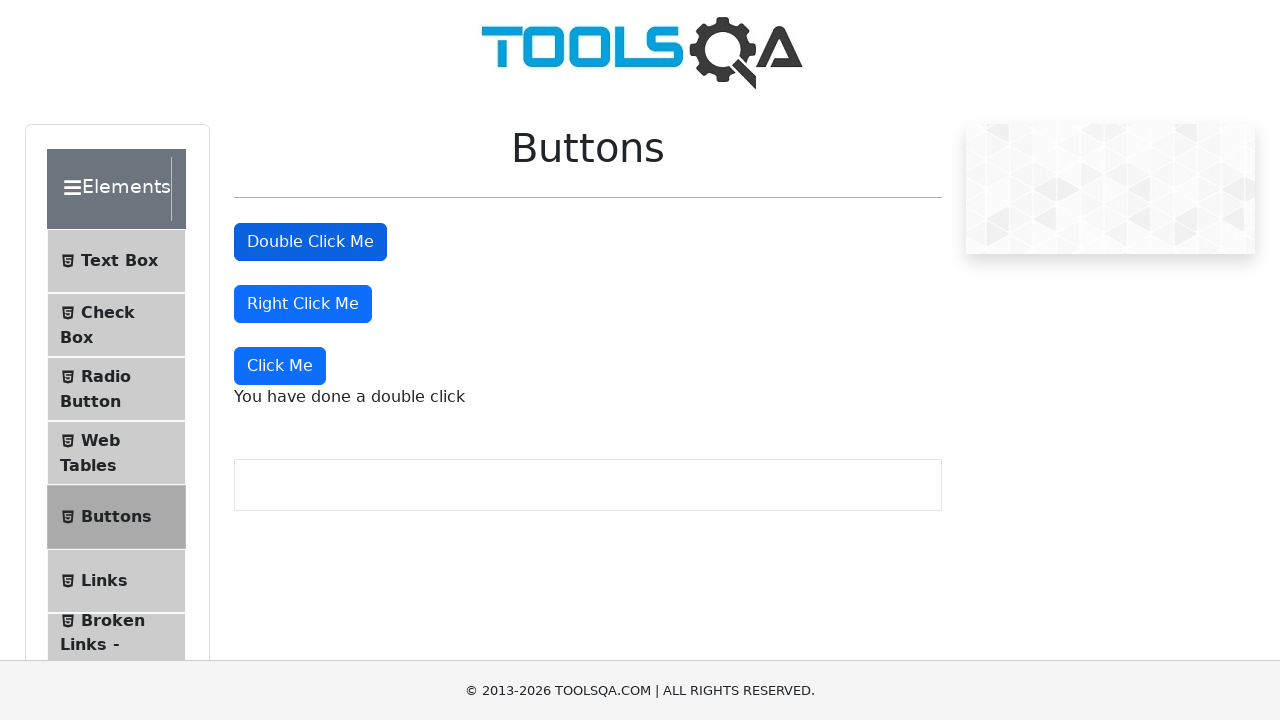

Located the right-click button element
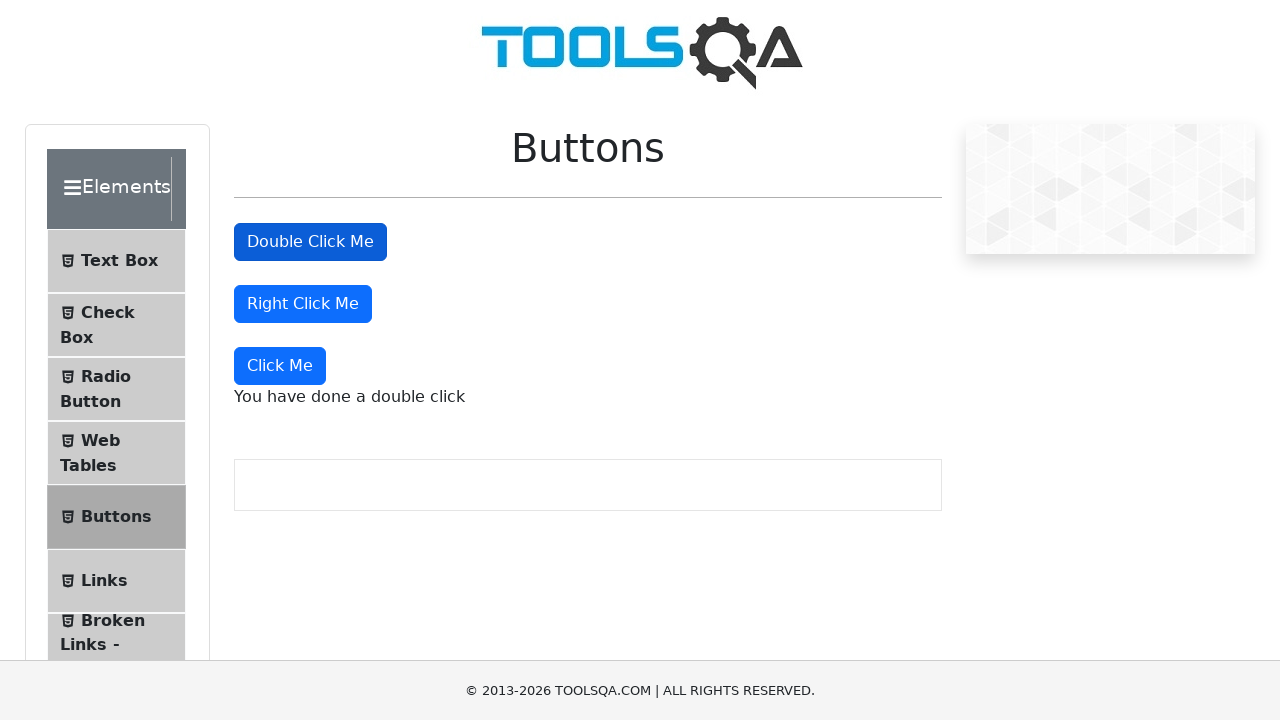

Performed right-click action on the right-click button at (303, 304) on #rightClickBtn
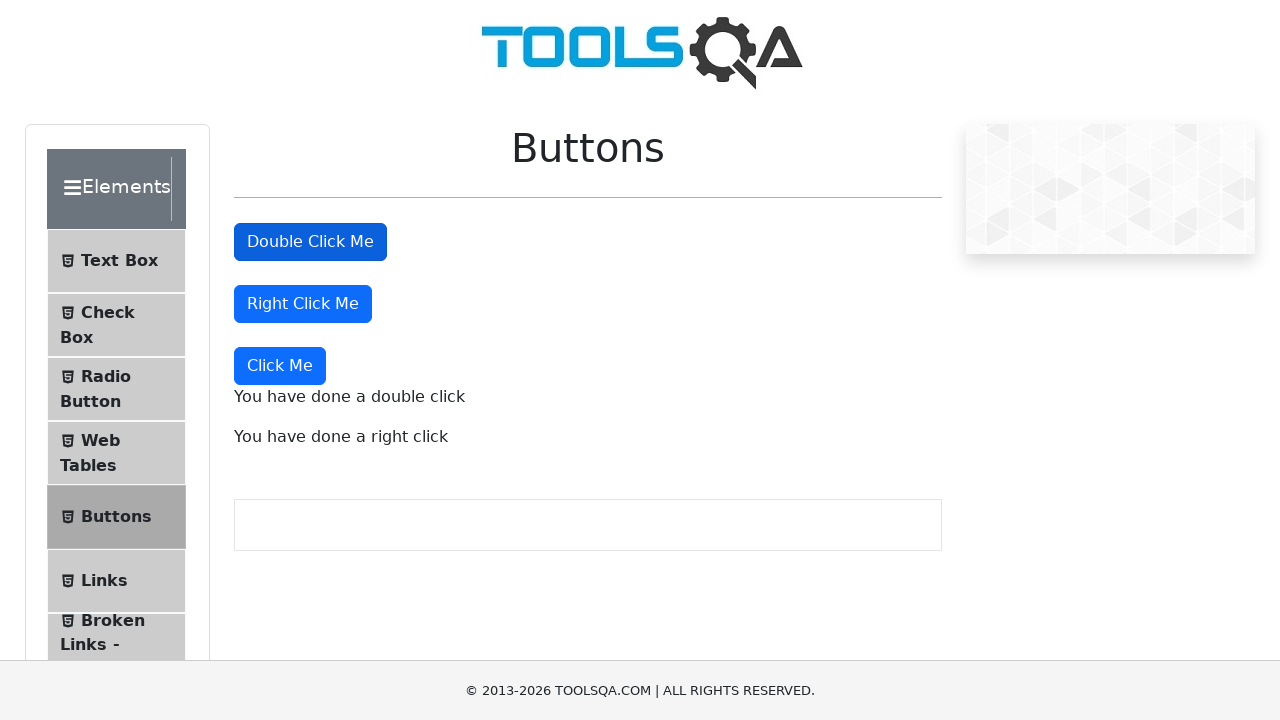

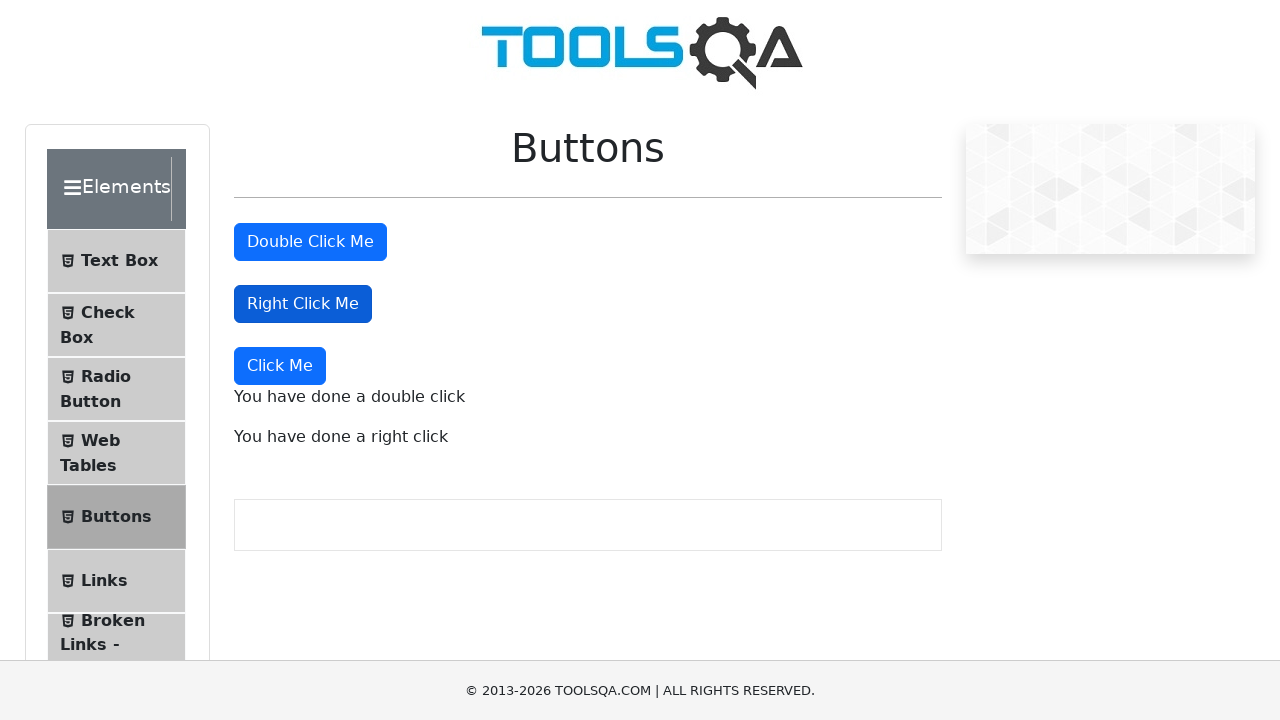